Tests a math challenge form by reading a value from the page, calculating ln(abs(12*sin(x))), entering the result, checking a checkbox, selecting a radio button, and submitting the form.

Starting URL: http://suninjuly.github.io/math.html

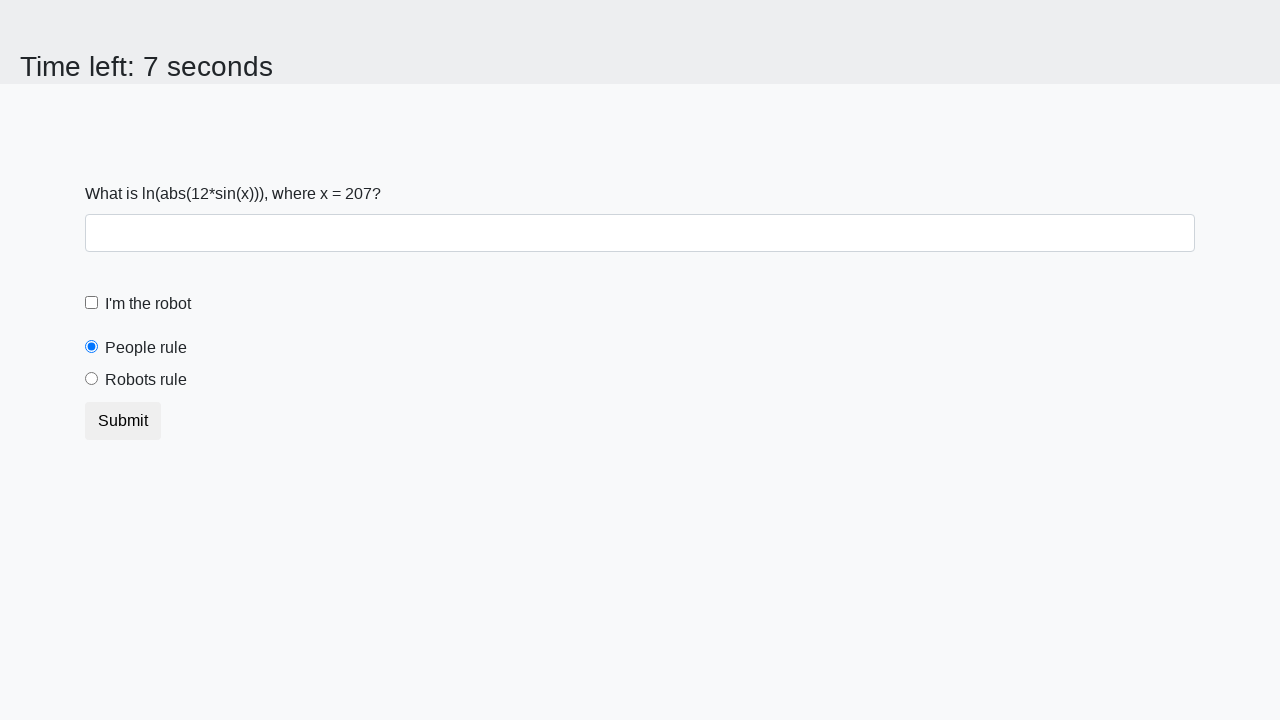

Located the x value element on the page
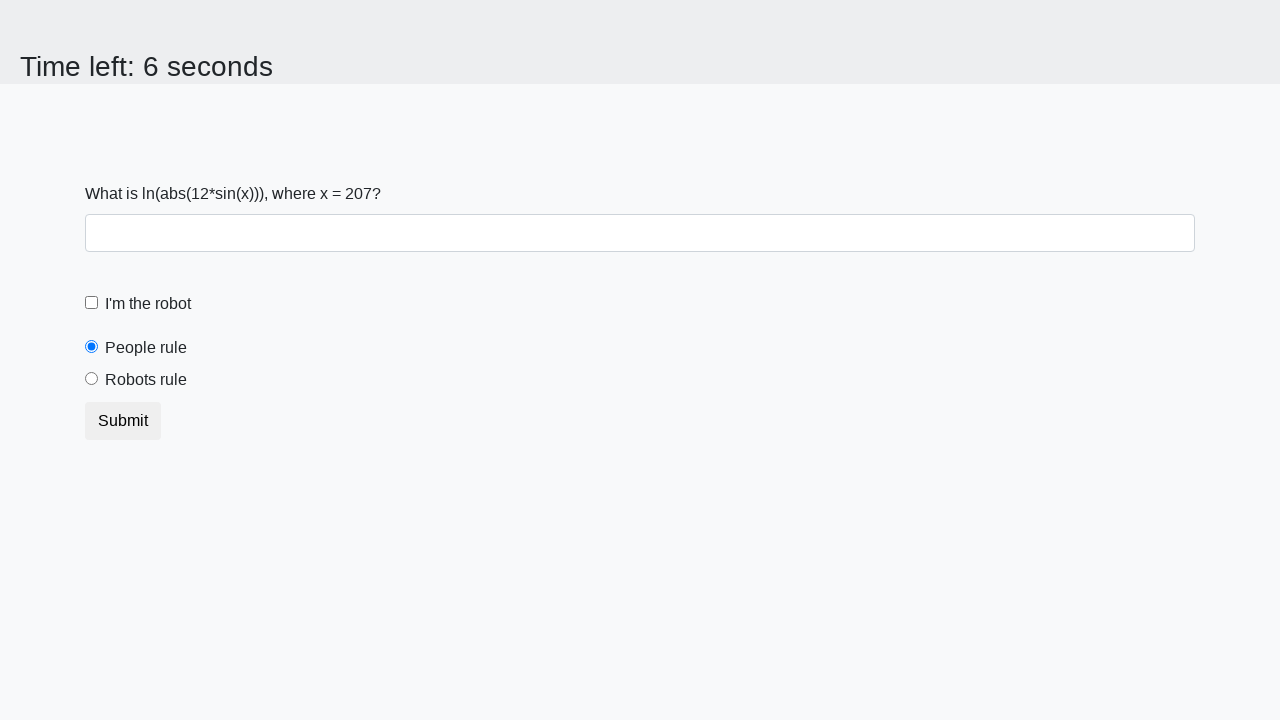

Read x value from page: 207
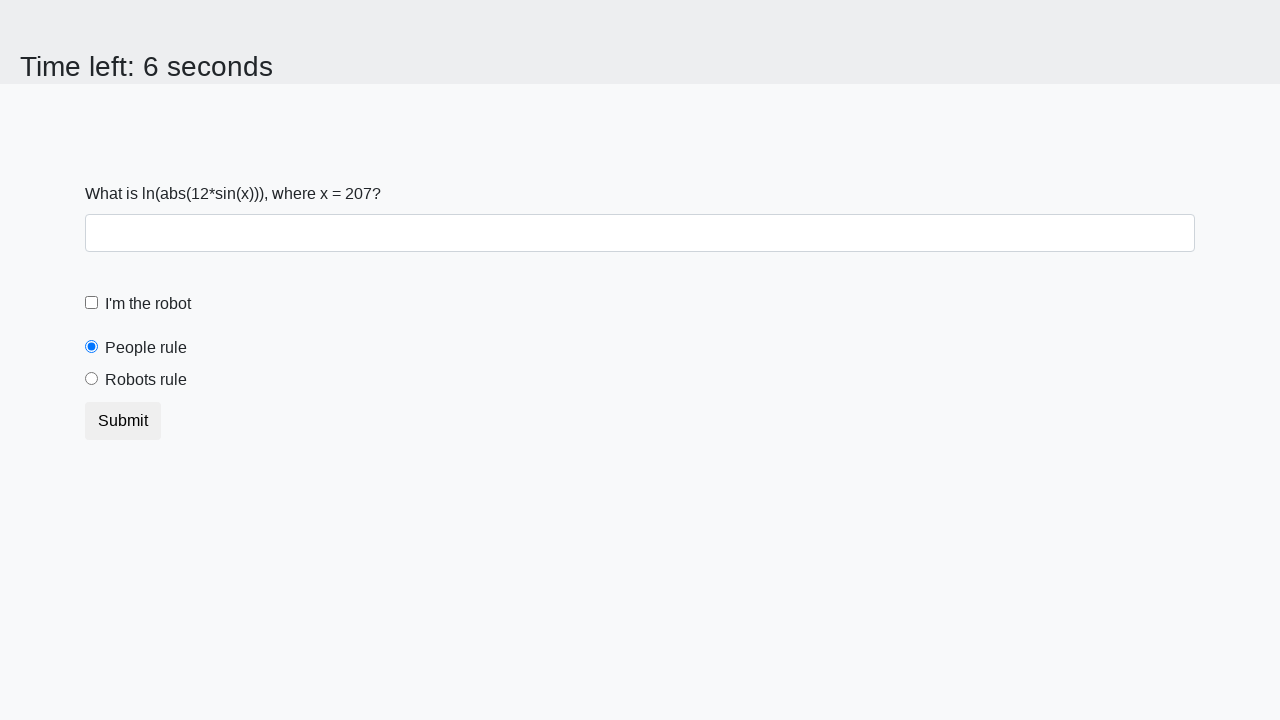

Calculated ln(abs(12*sin(207))) = 1.4010993076732843
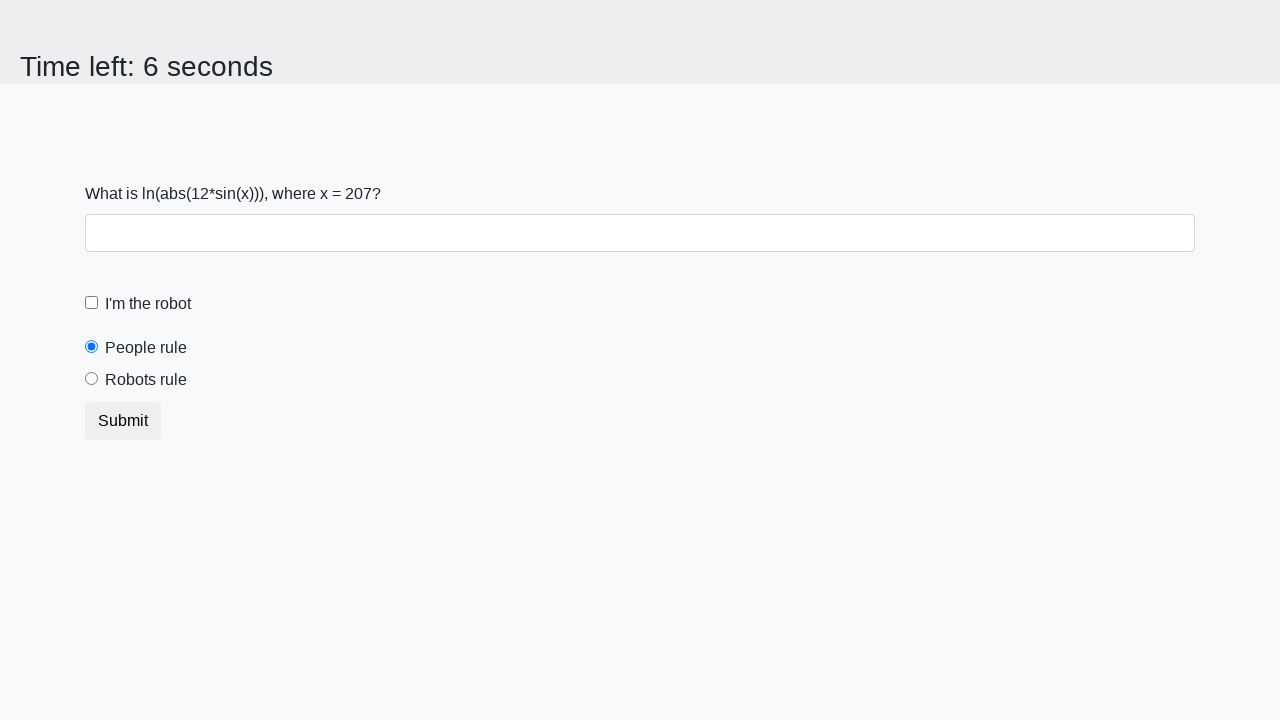

Filled form control with calculated result: 1.4010993076732843 on .form-control
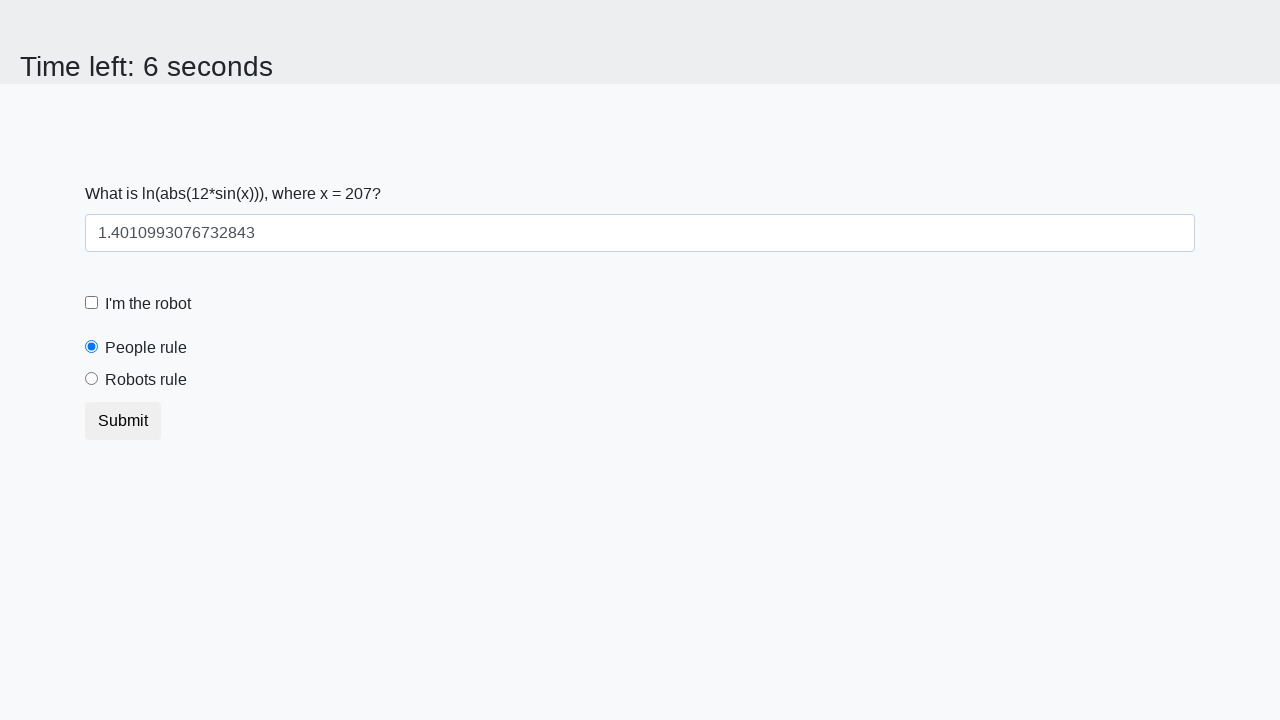

Checked the 'I'm the robot' checkbox at (92, 303) on #robotCheckbox
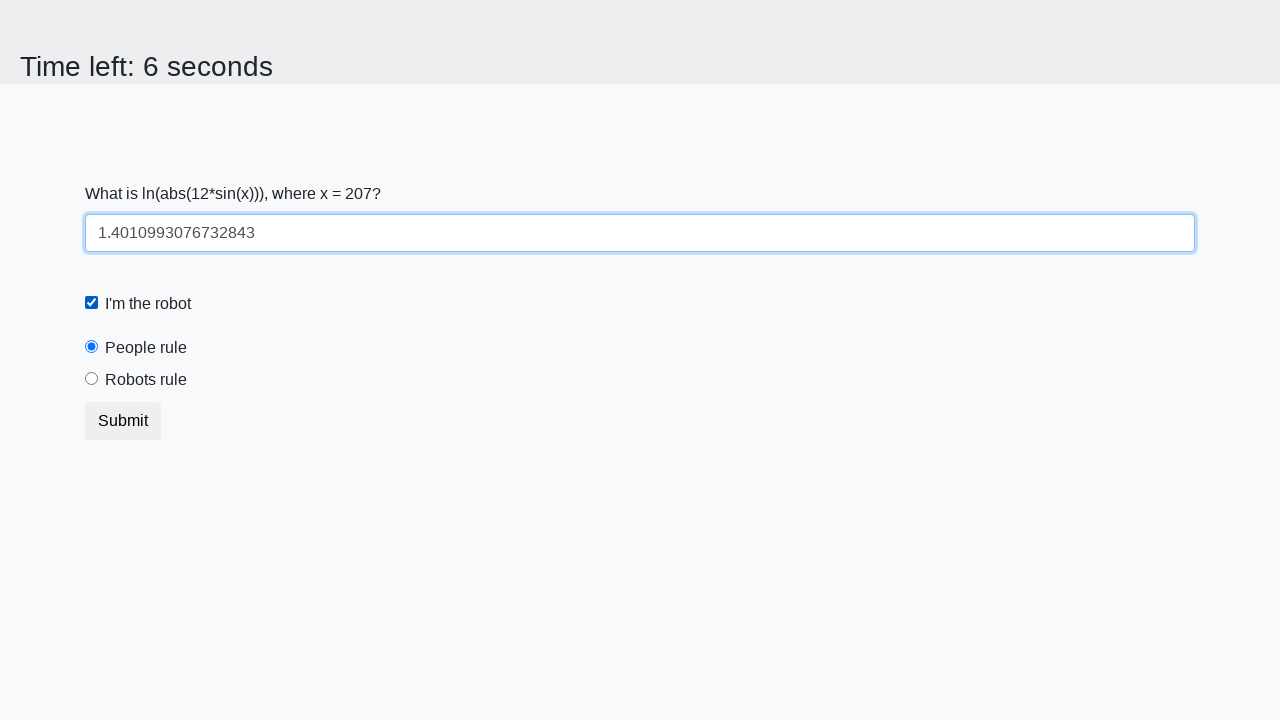

Selected the 'Robots rule!' radio button at (92, 379) on #robotsRule
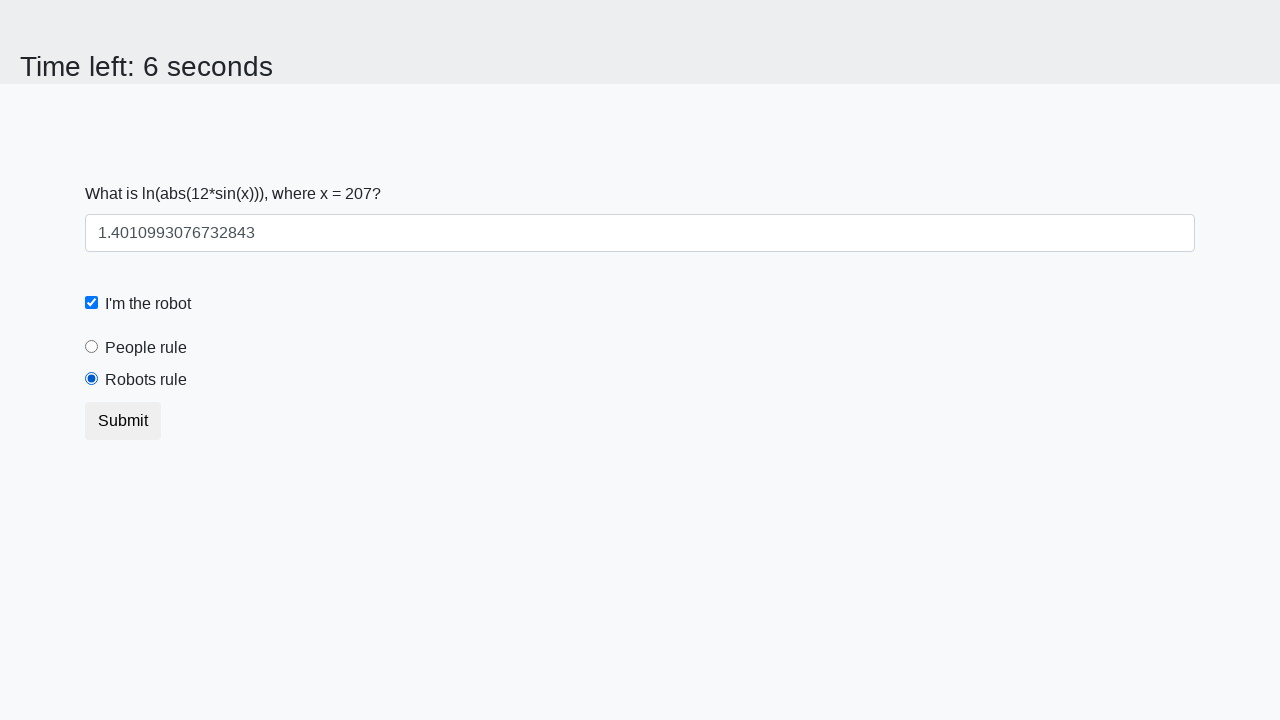

Clicked the Submit button at (123, 421) on .btn-default
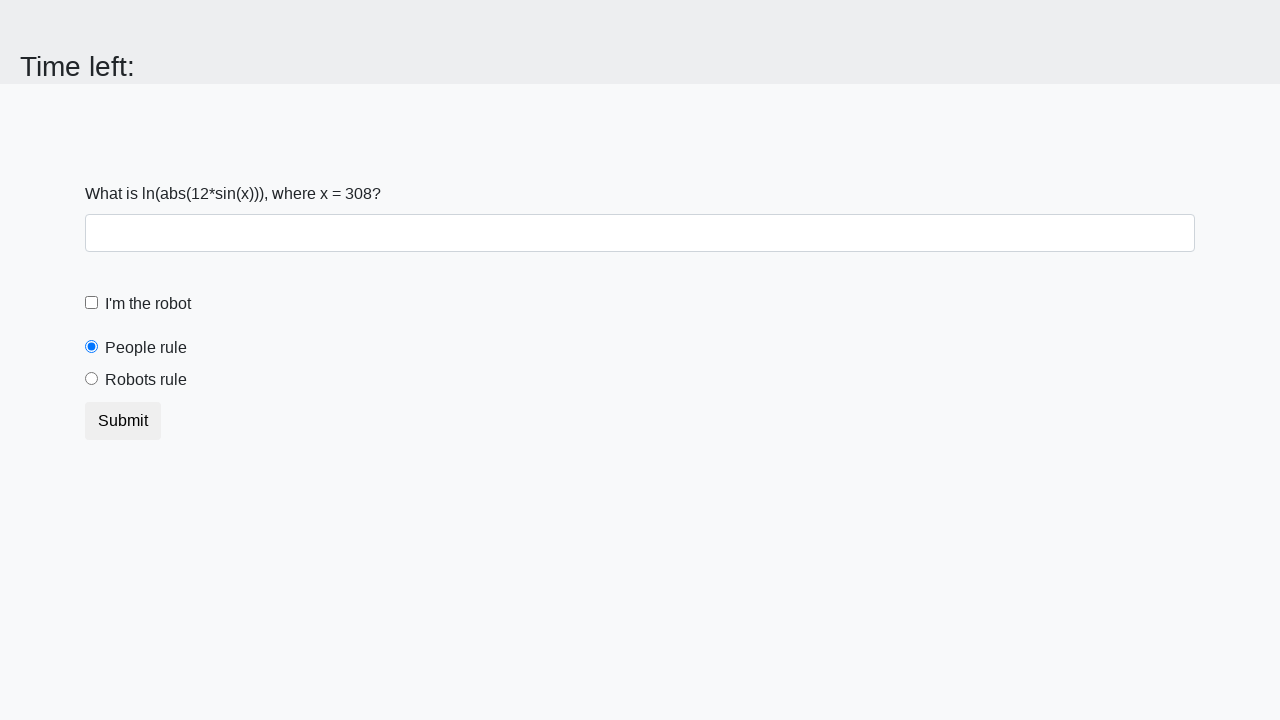

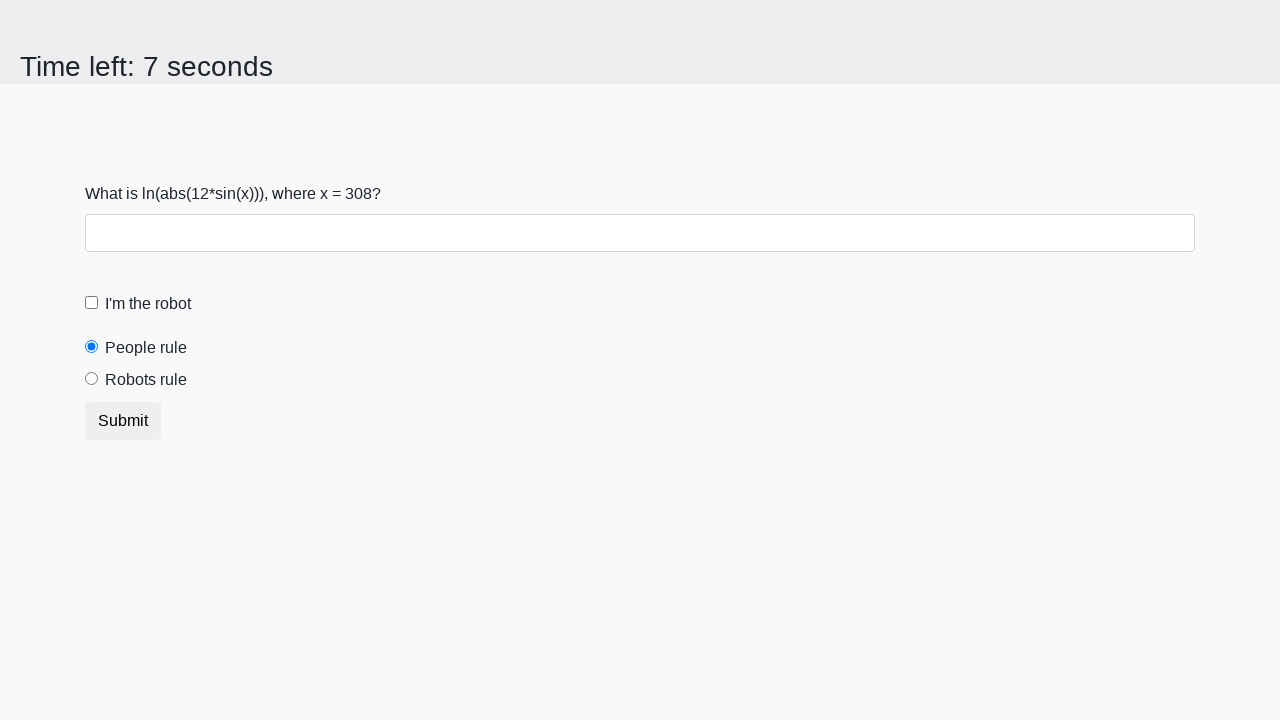